Verifies that the homepage loads successfully by checking the page title matches "Automation Exercise"

Starting URL: https://automationexercise.com/

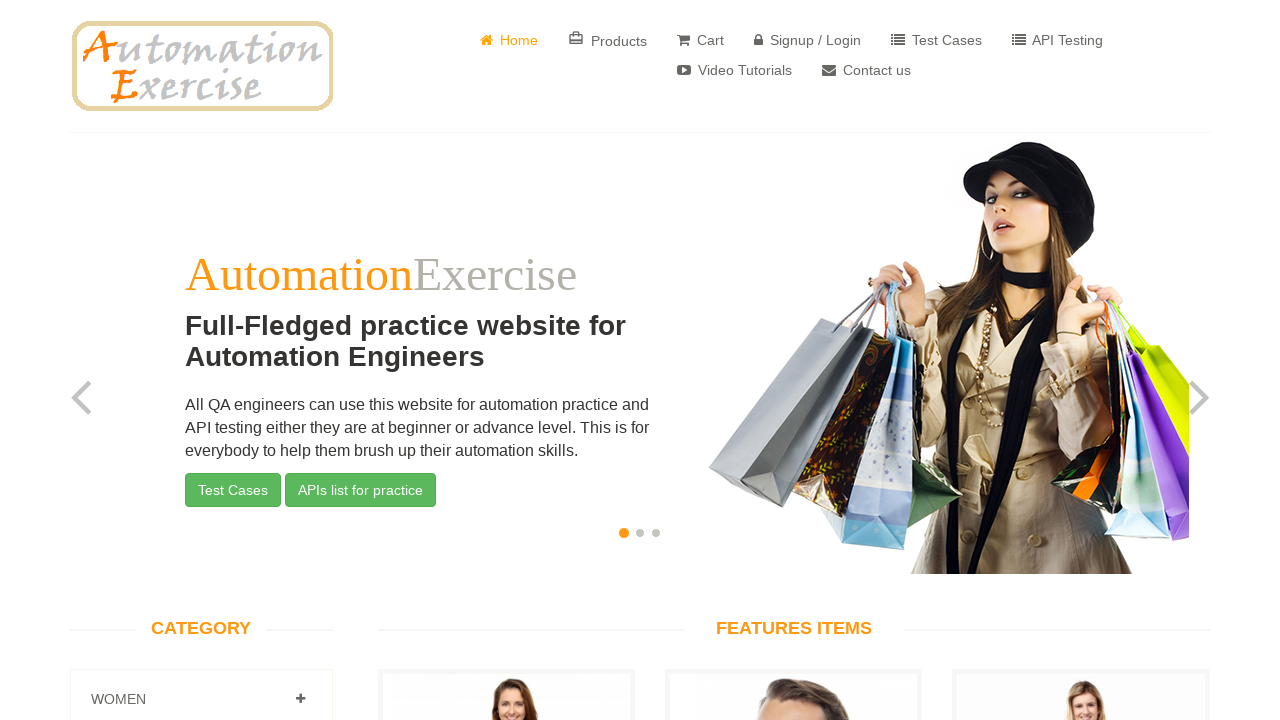

Retrieved page title
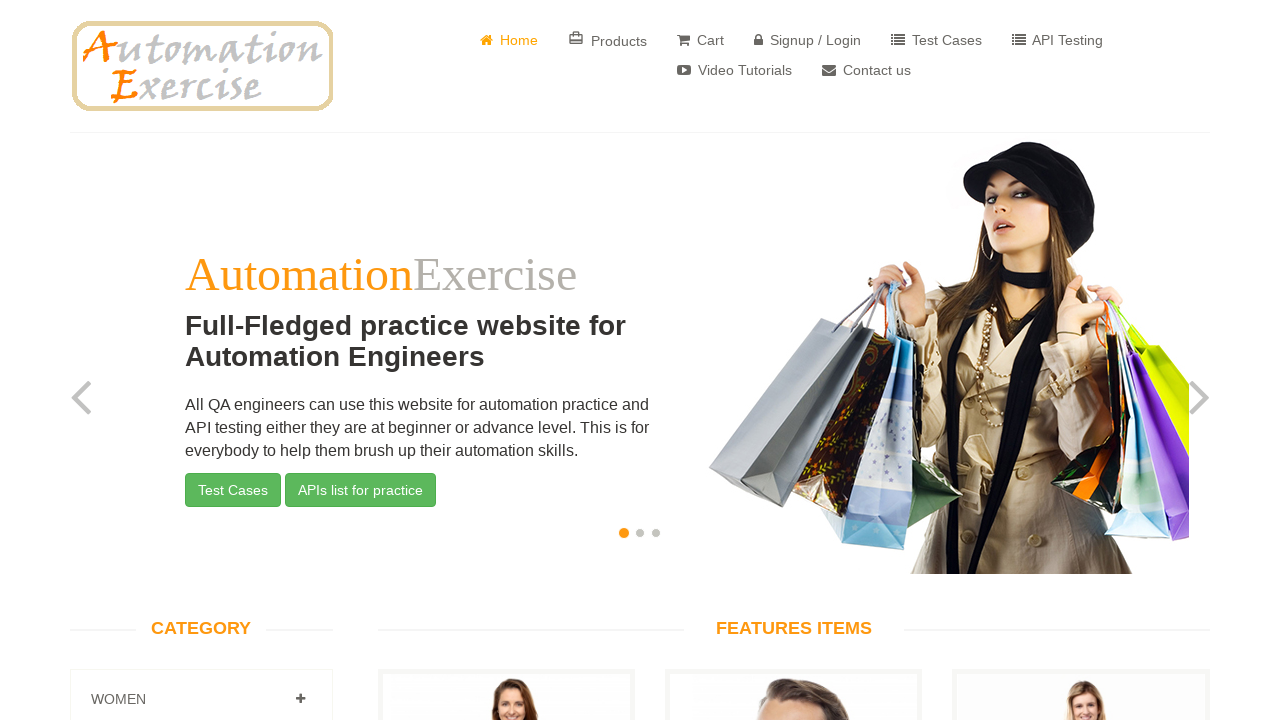

Verified page title matches 'Automation Exercise'
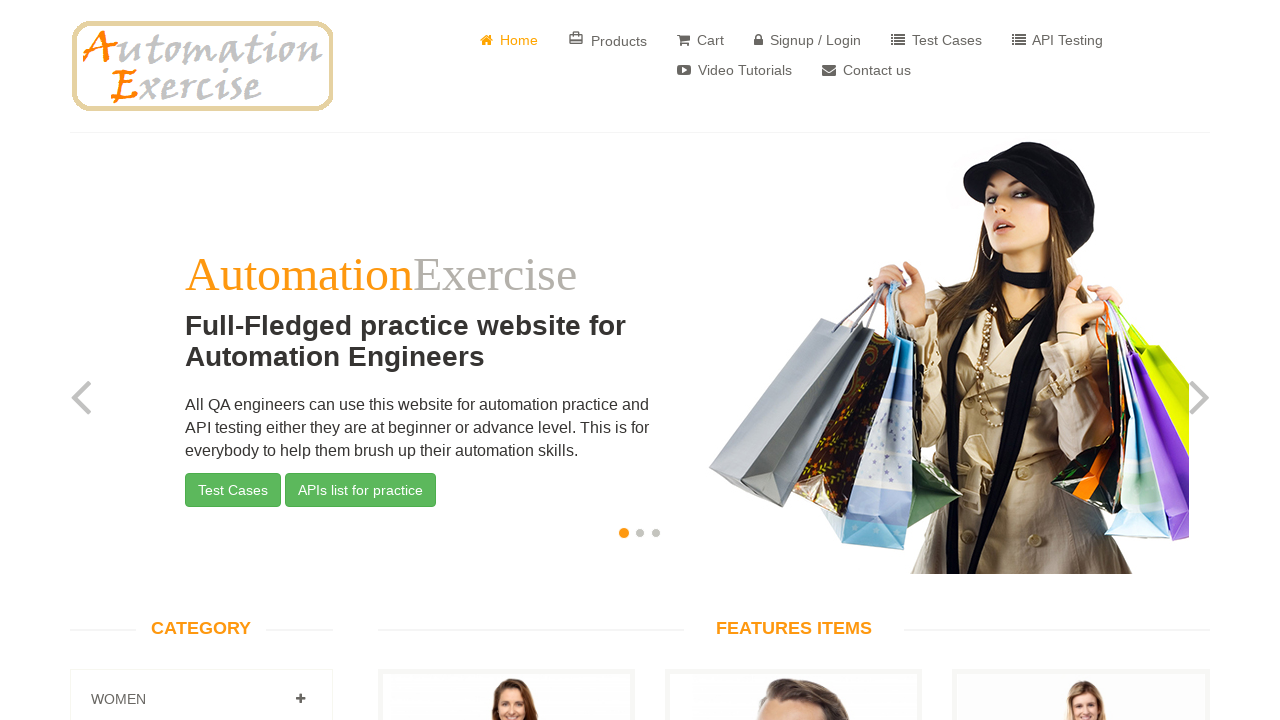

Printed page title: Automation Exercise
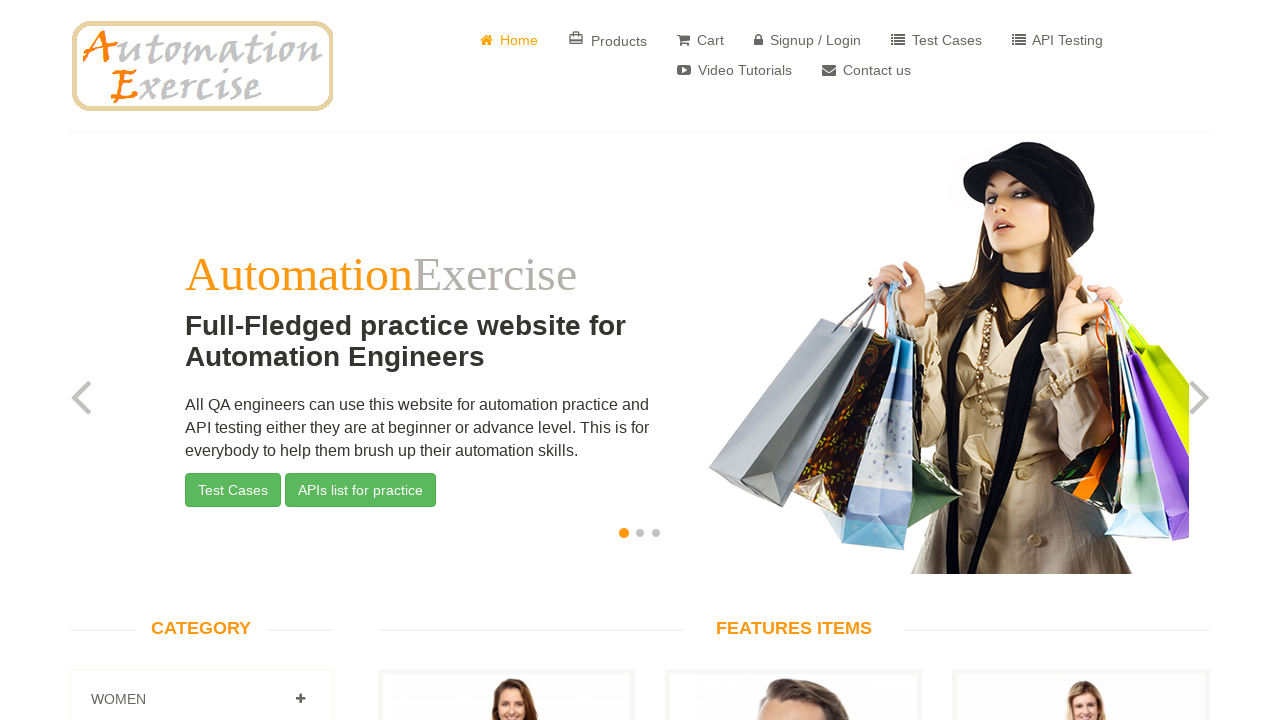

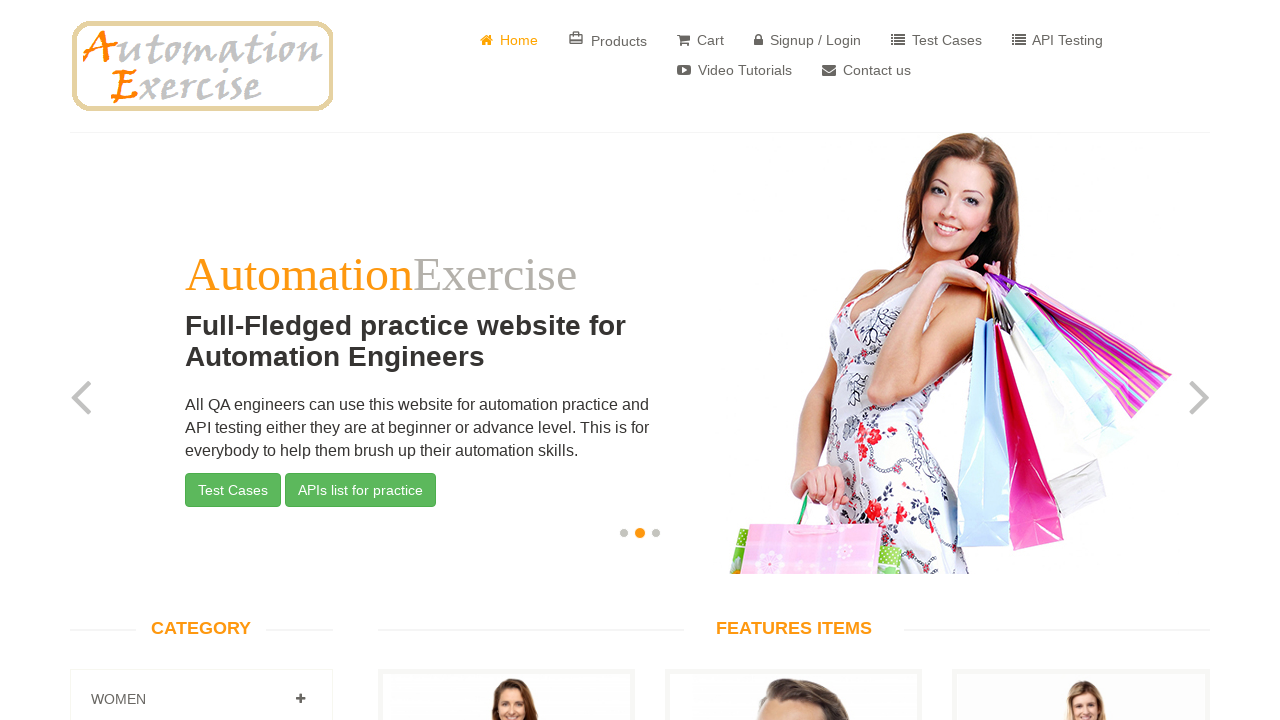